Tests radio button functionality on Singapore Airlines booking page by switching between "Book Flights" and "Redeem Flights" options

Starting URL: https://www.singaporeair.com/en_UK/bd/home#/book/bookflight

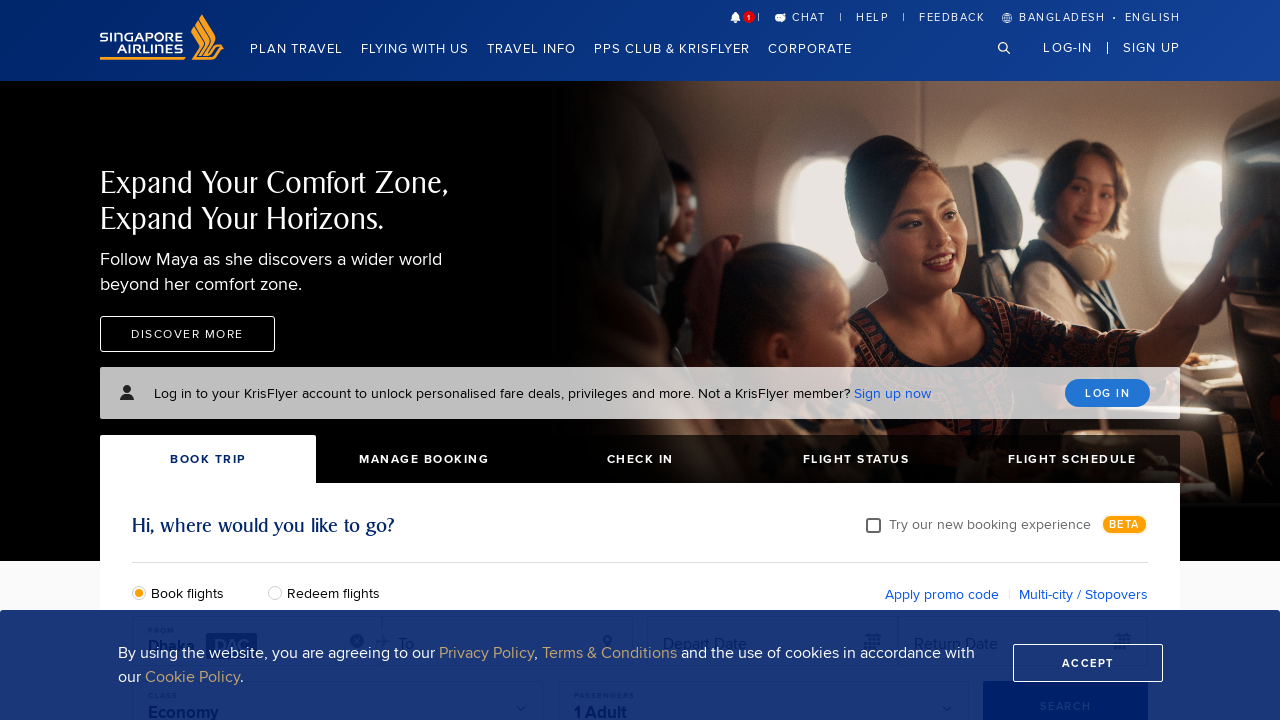

Clicked 'Redeem Flights' radio button at (280, 592) on #redeemFlights
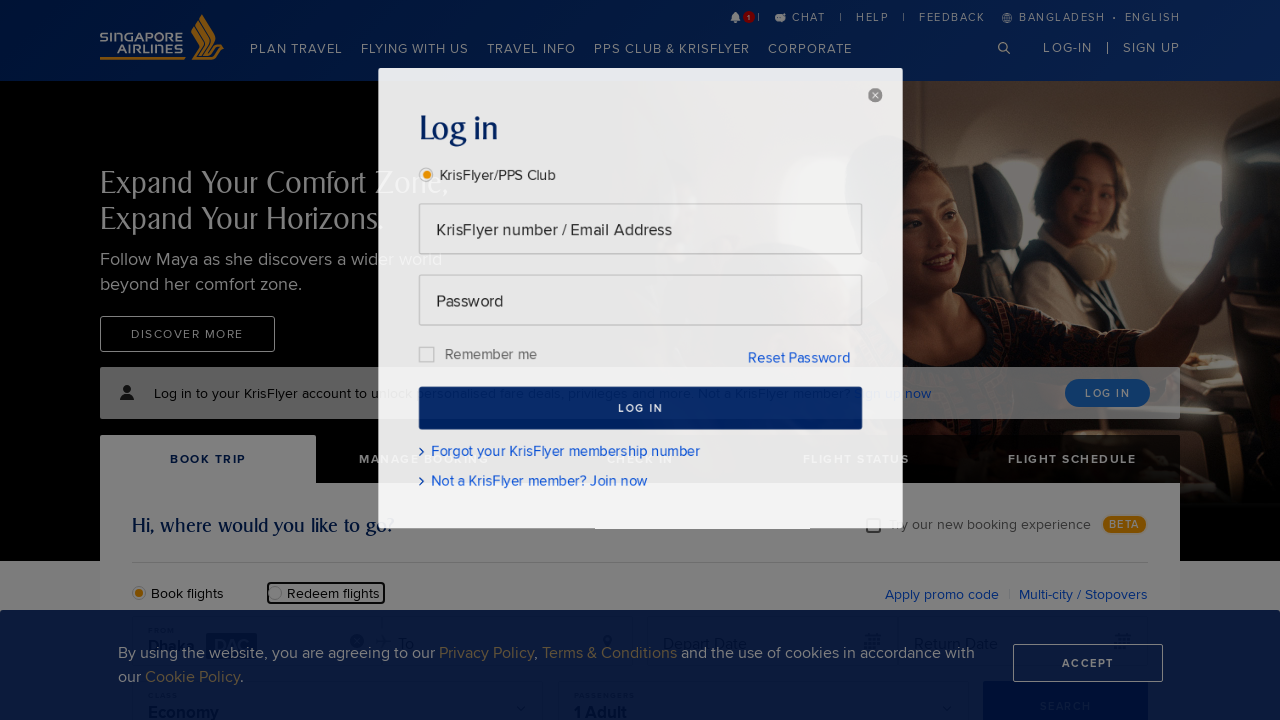

Checked if 'Book Flights' radio button is selected
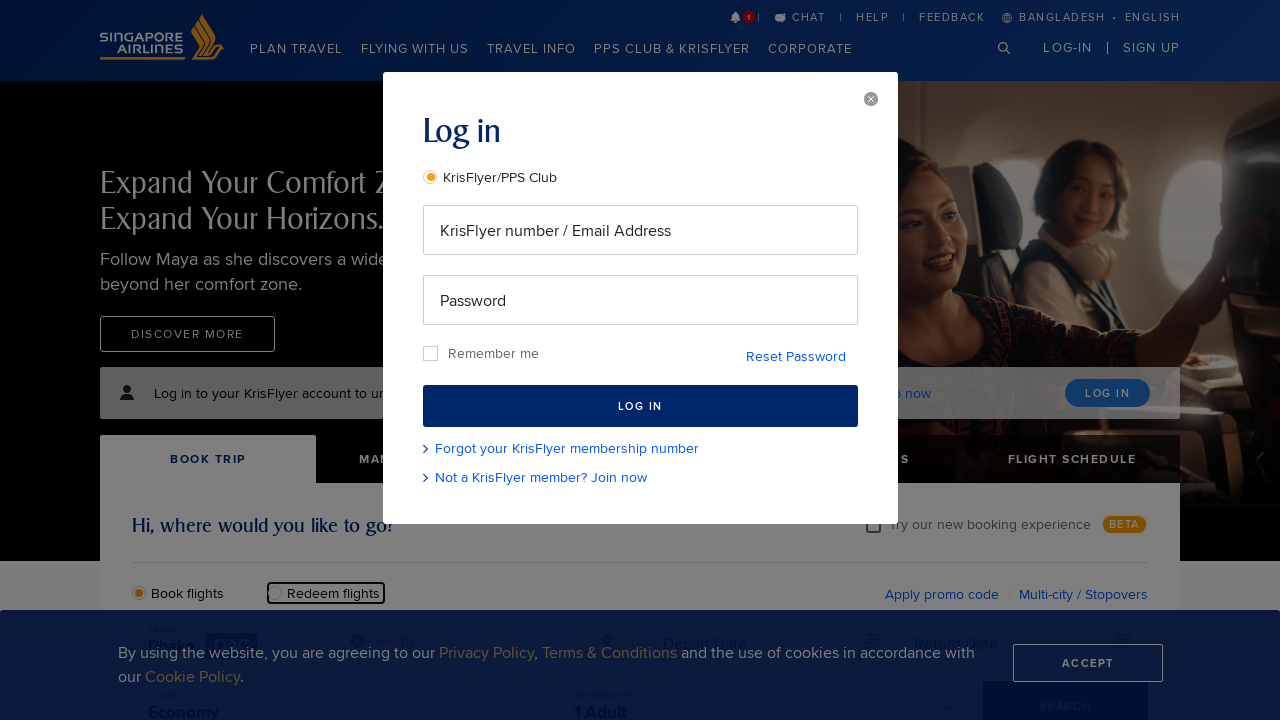

Checked if 'Redeem Flights' radio button is selected
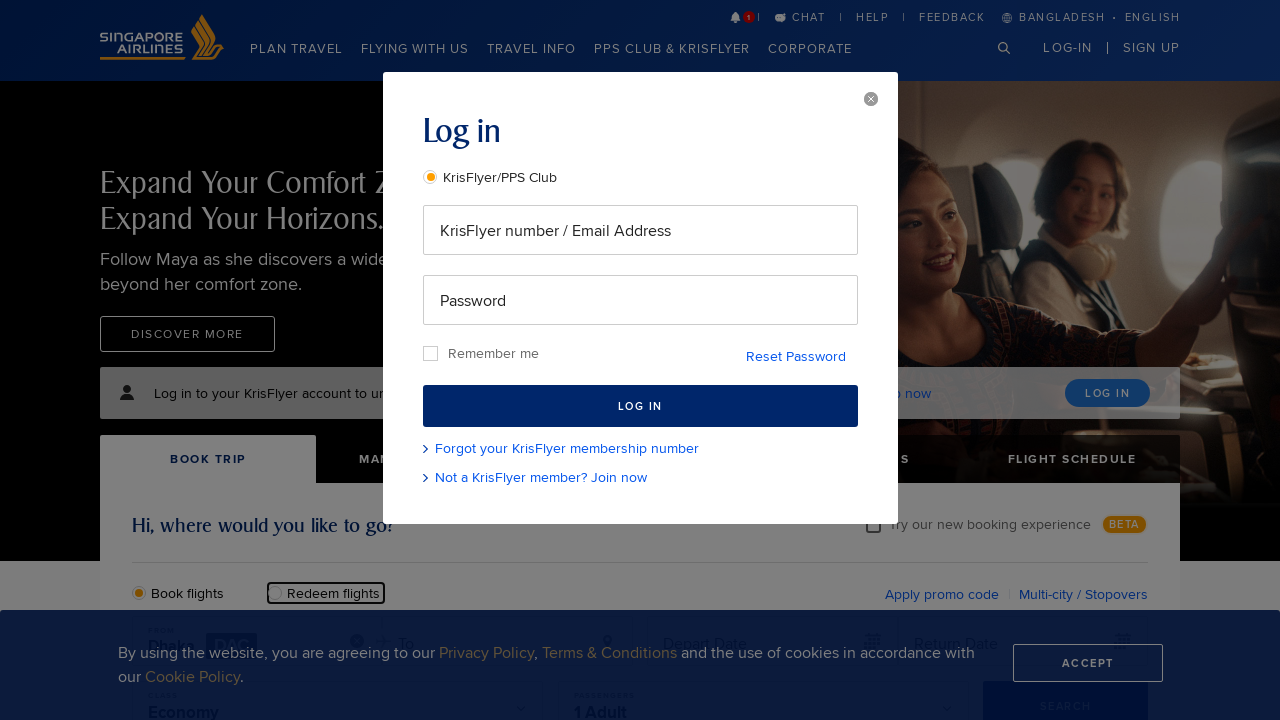

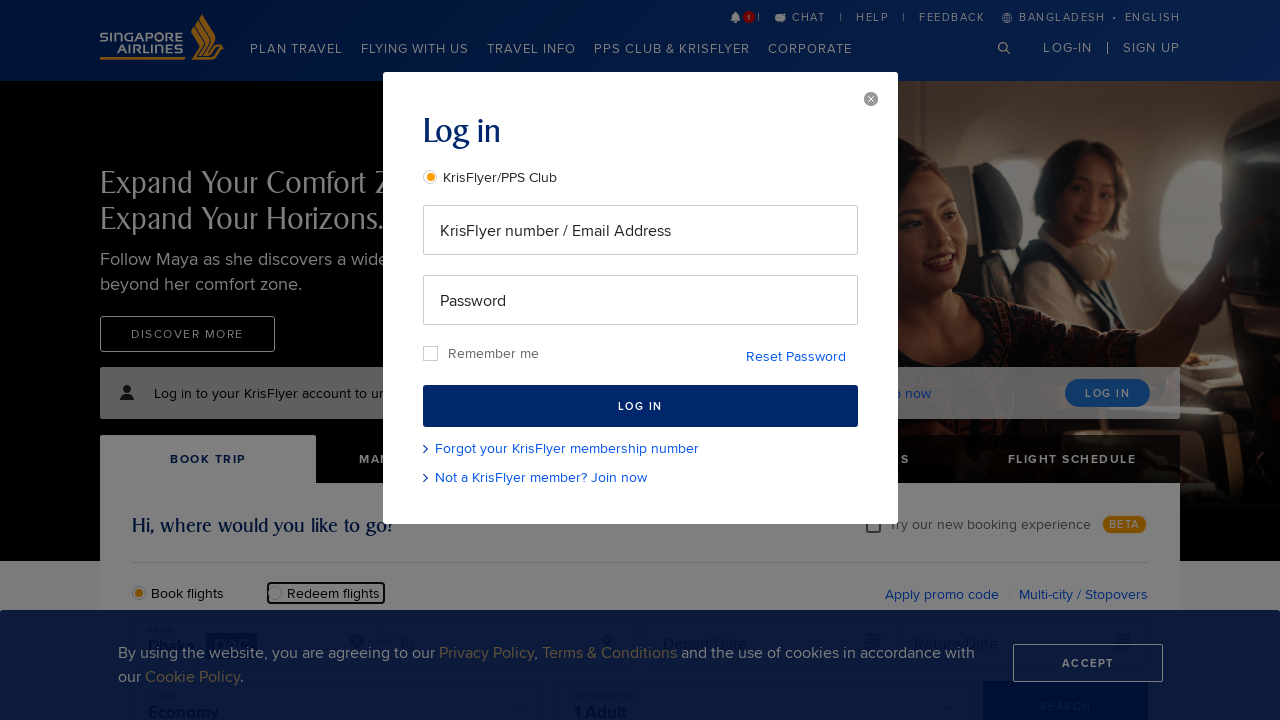